Tests accordion functionality on the CAMPD help support page by clicking to expand/collapse accordion items and scrolling through the page

Starting URL: https://campd-dev.app.cloud.gov/help-support/about-campd

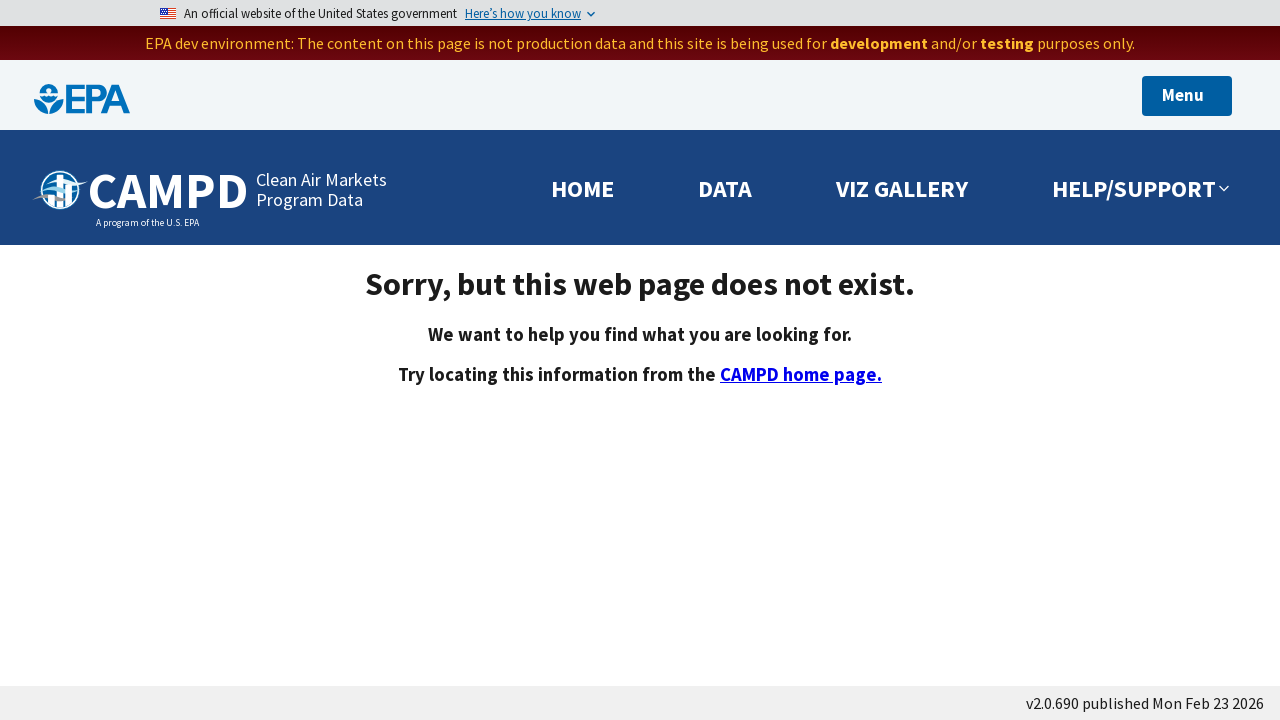

Waited for page title to be visible on CAMPD help support page
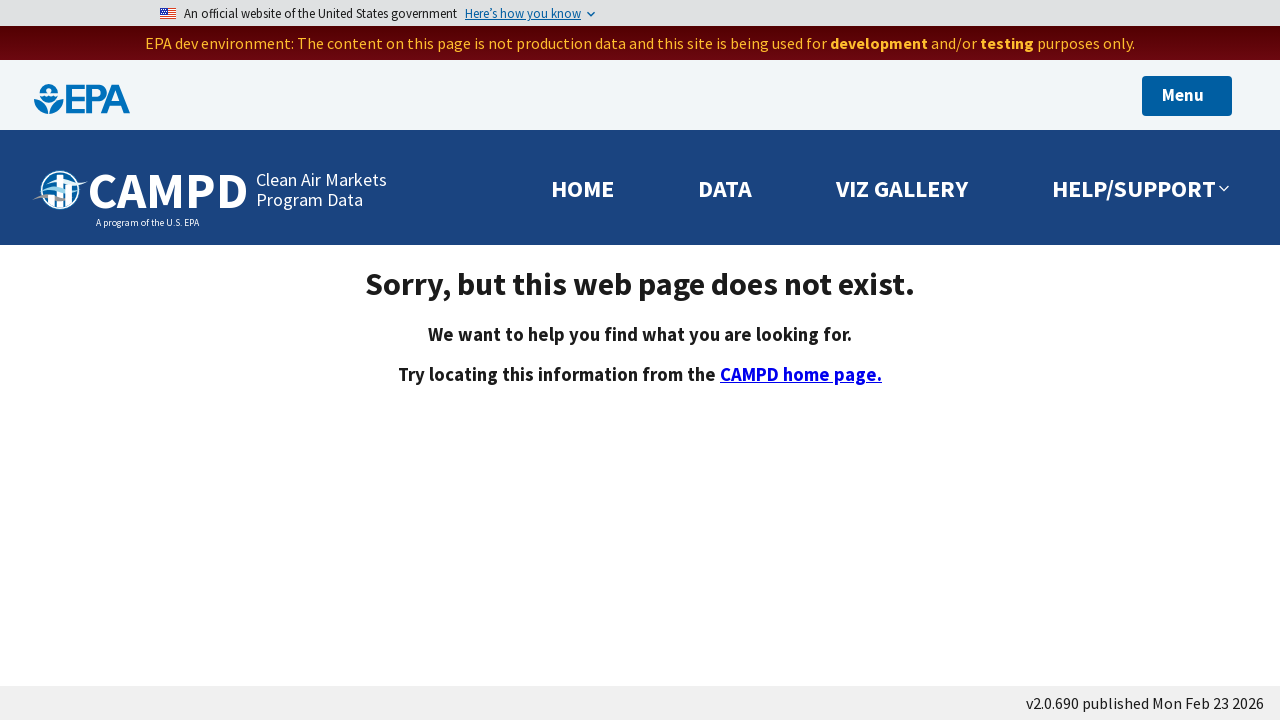

Scrolled down to accordion section
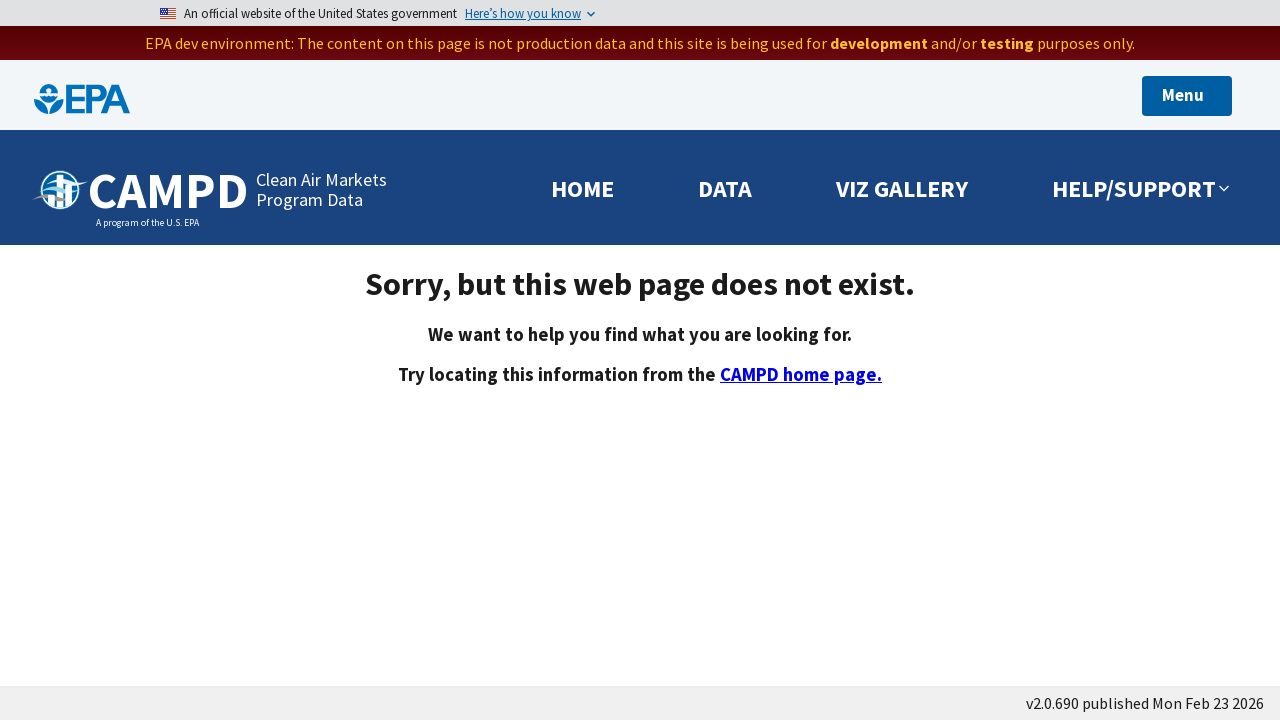

Clicked first accordion item to expand it at (523, 13) on .accordion, [data-testid='accordion'], .usa-accordion__button, button[aria-expan
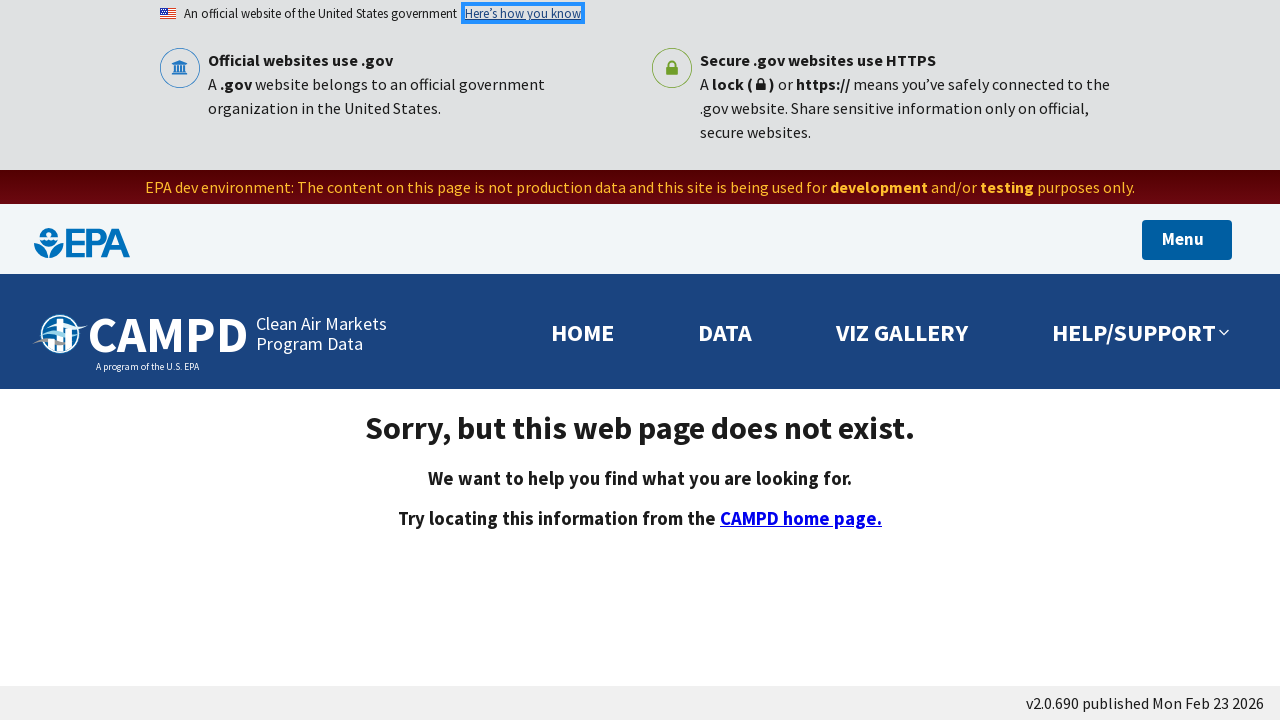

Scrolled back to top of page
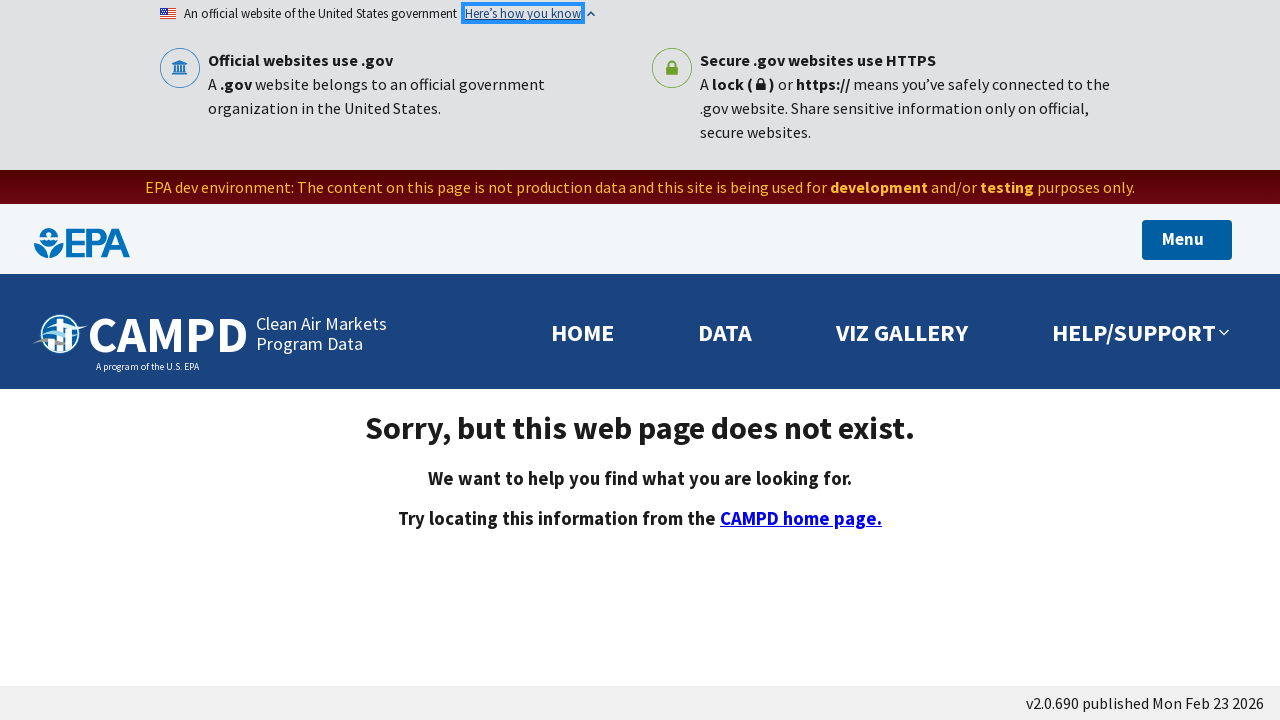

Scrolled down to accordion section again
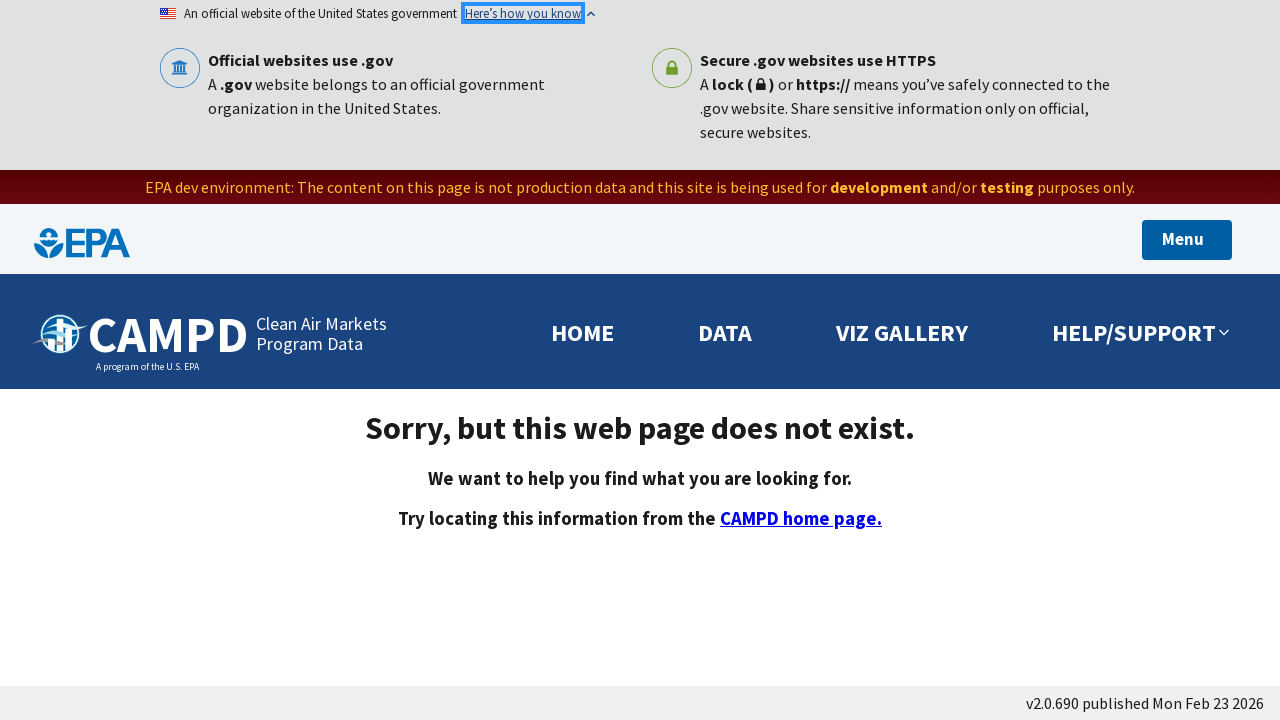

Clicked first accordion item again to collapse it at (523, 13) on .accordion, [data-testid='accordion'], .usa-accordion__button, button[aria-expan
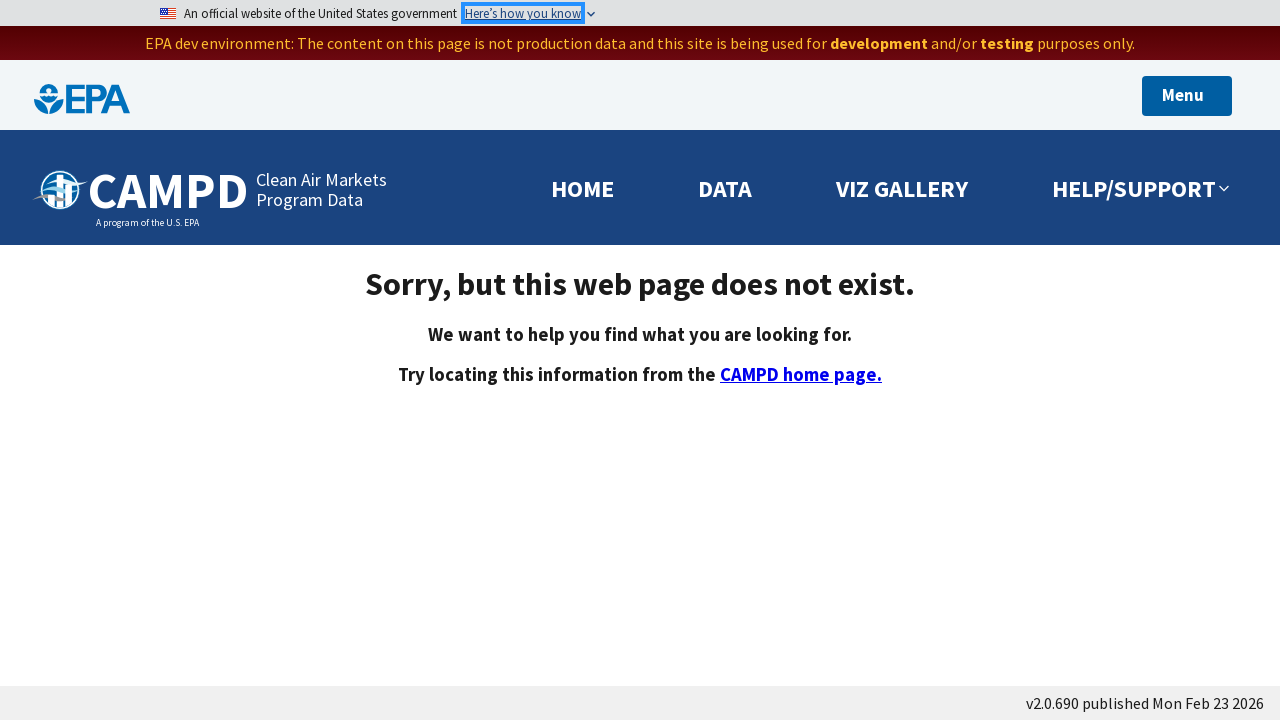

Verified first accordion item is enabled
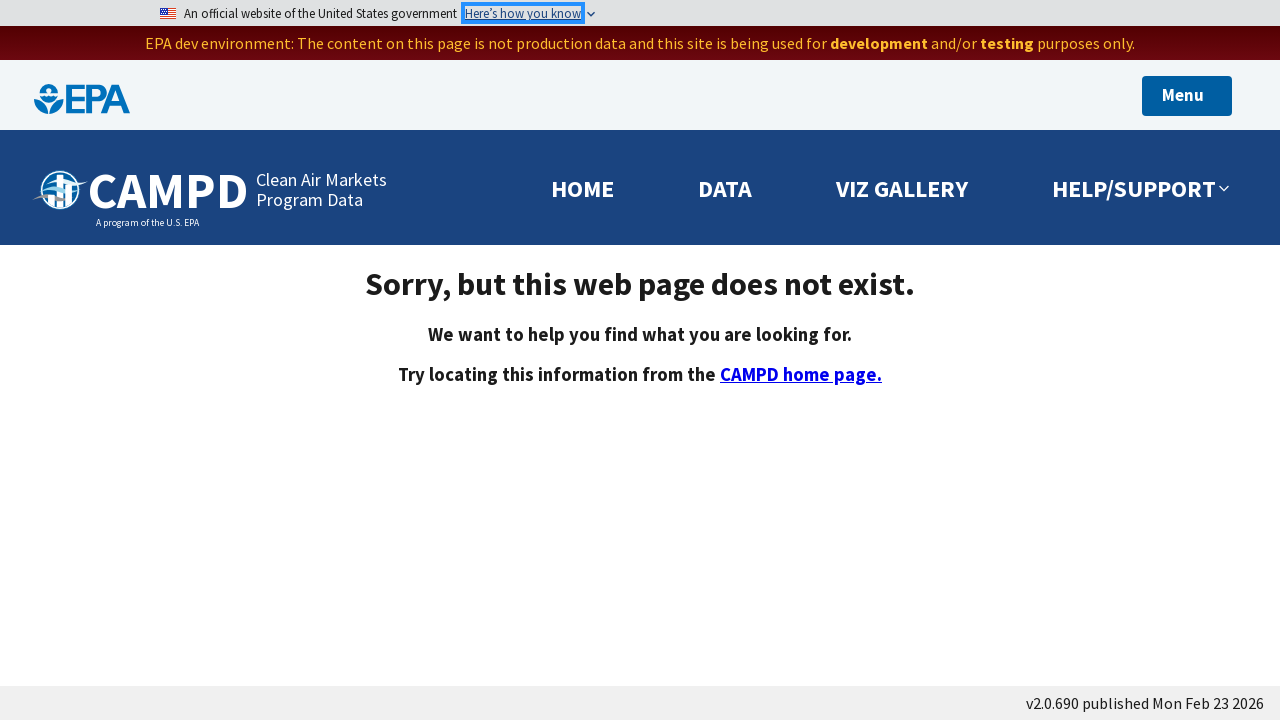

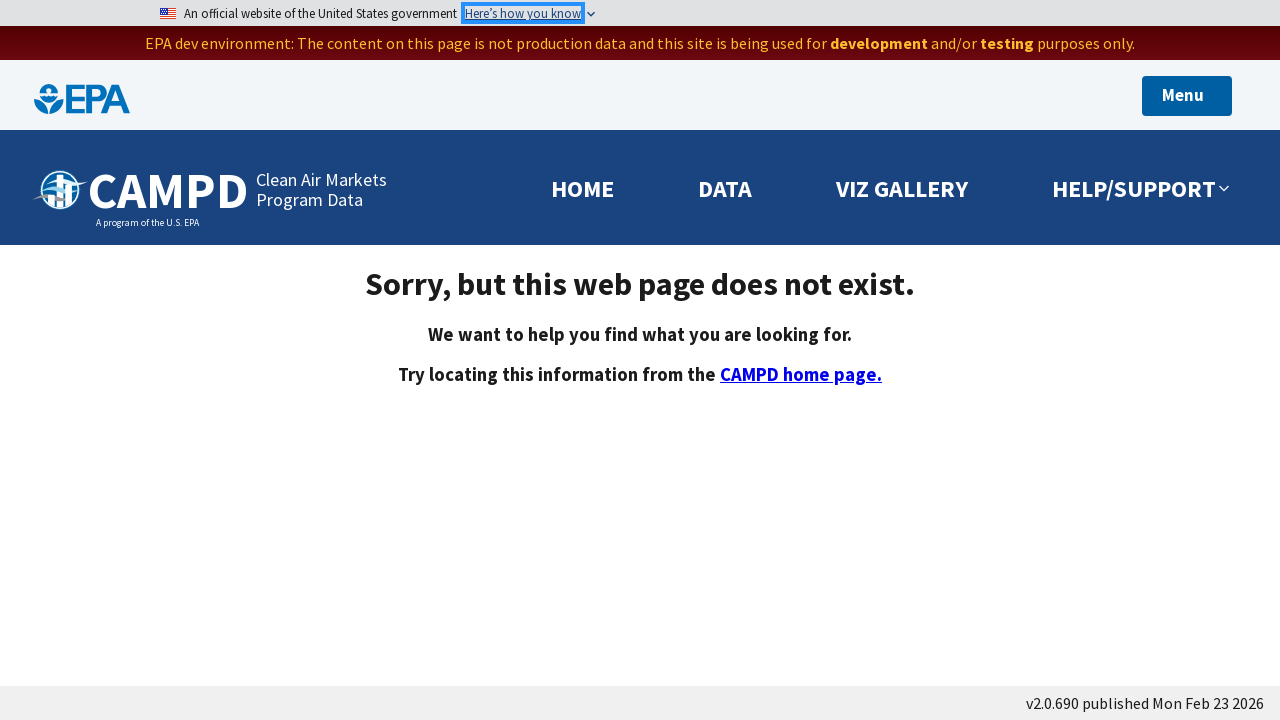